Tests a math puzzle form by reading a value, calculating the answer using a logarithmic formula, filling it in, checking a checkbox, selecting a radio button, and submitting

Starting URL: http://suninjuly.github.io/math.html

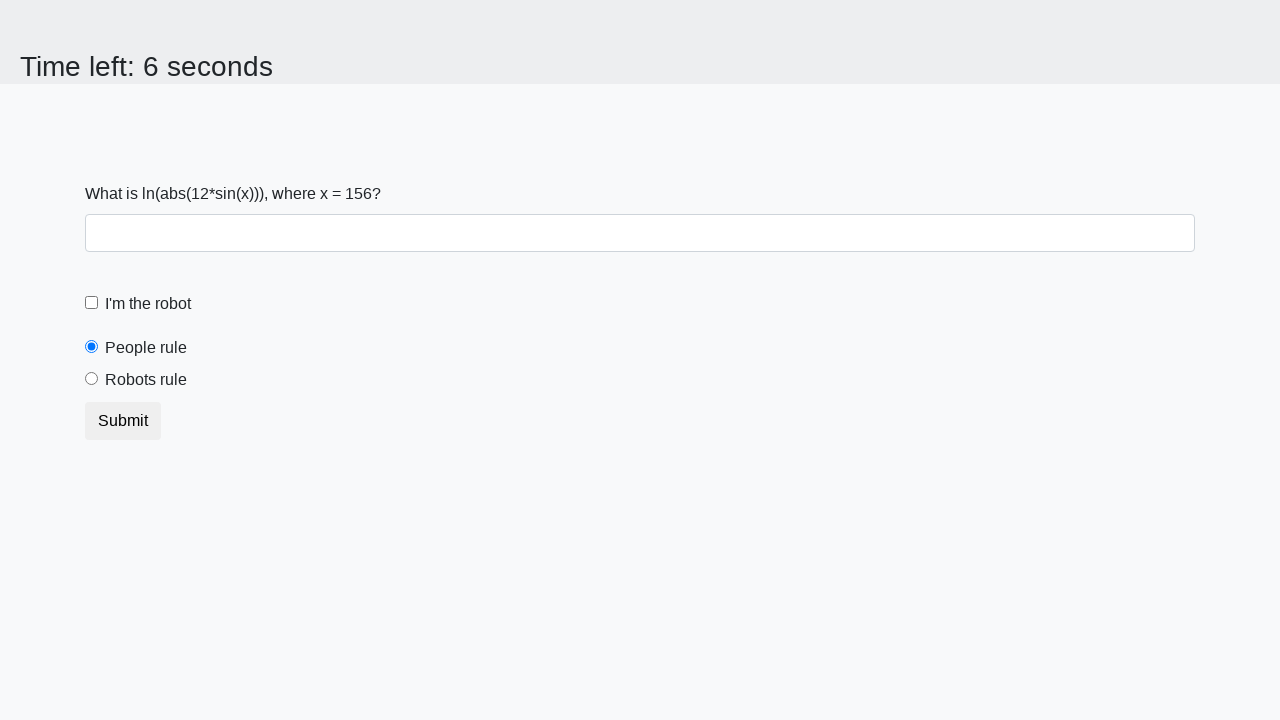

Read x value from #input_value element
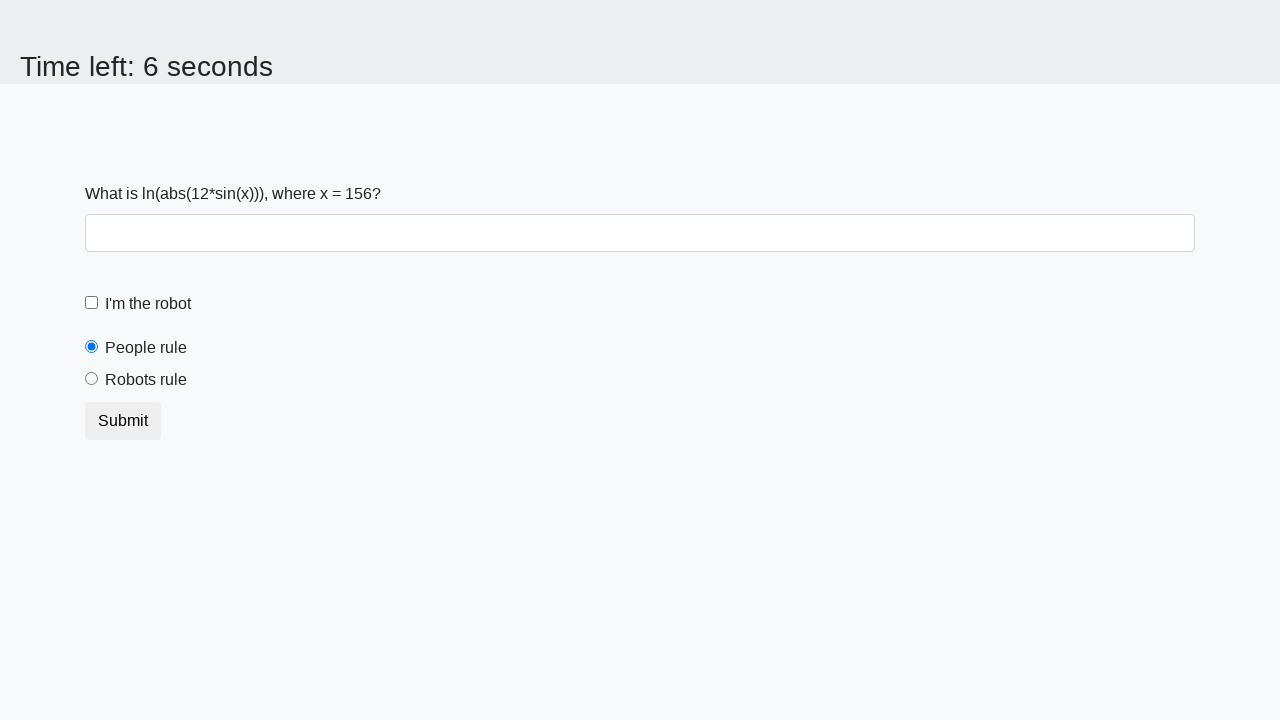

Calculated logarithmic answer using formula: log(abs(12*sin(x)))
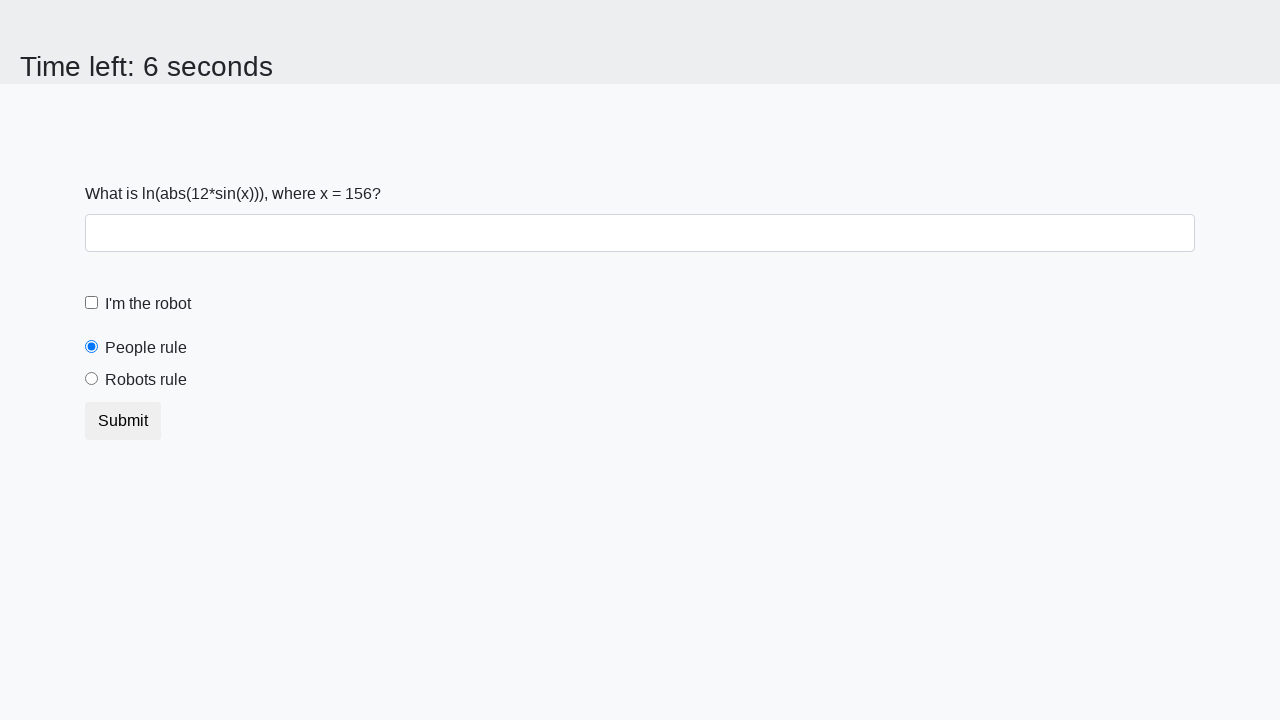

Filled answer field with calculated value on #answer
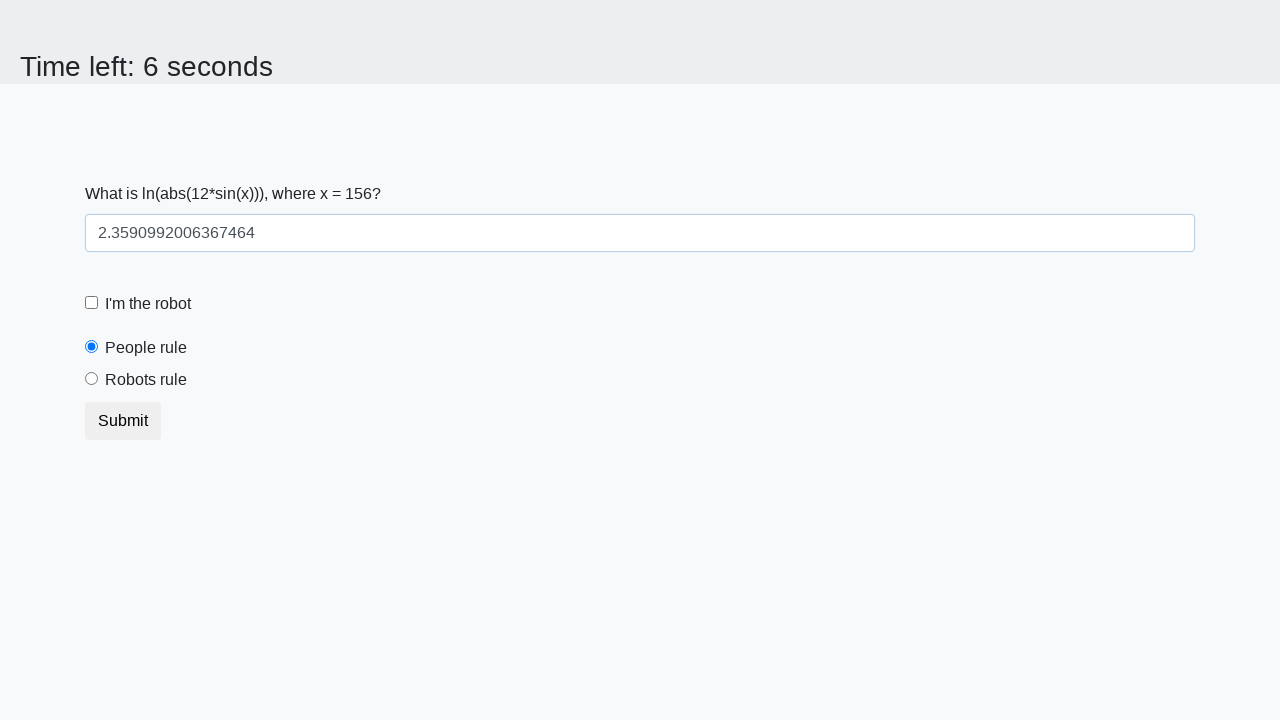

Checked the robot checkbox at (148, 304) on [for="robotCheckbox"]
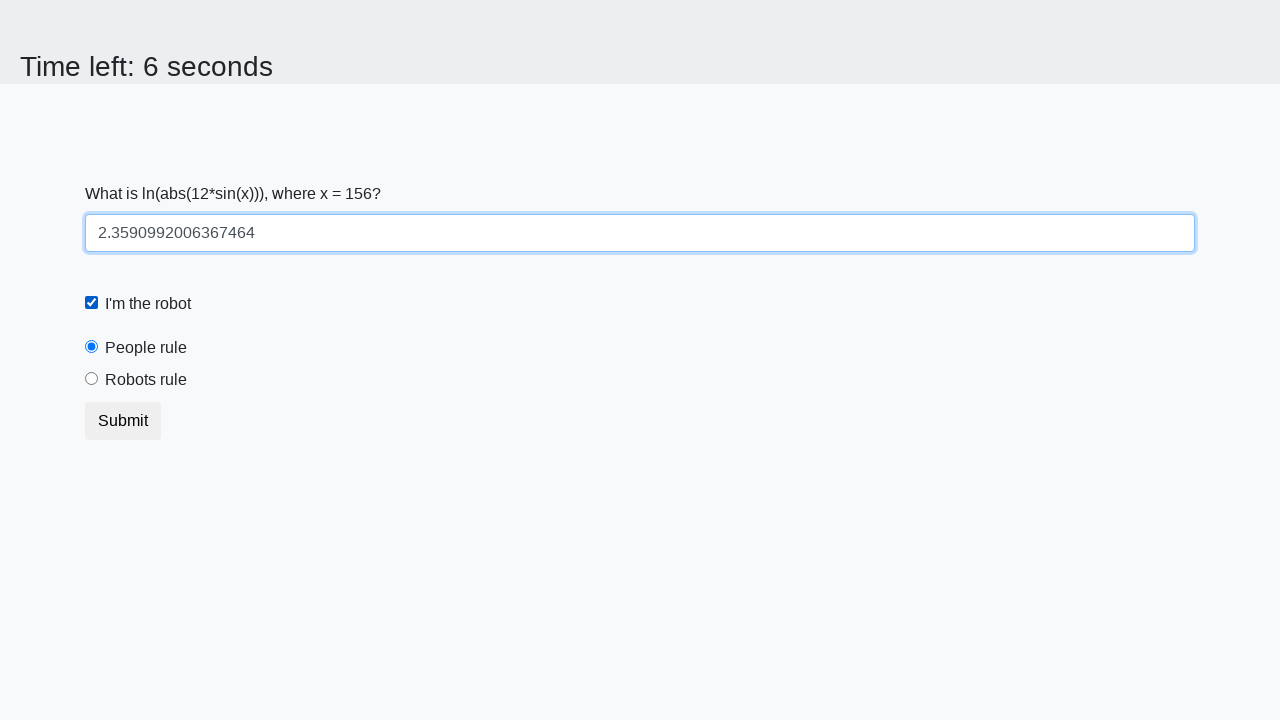

Selected the 'Robots Rule' radio button at (146, 380) on [for="robotsRule"]
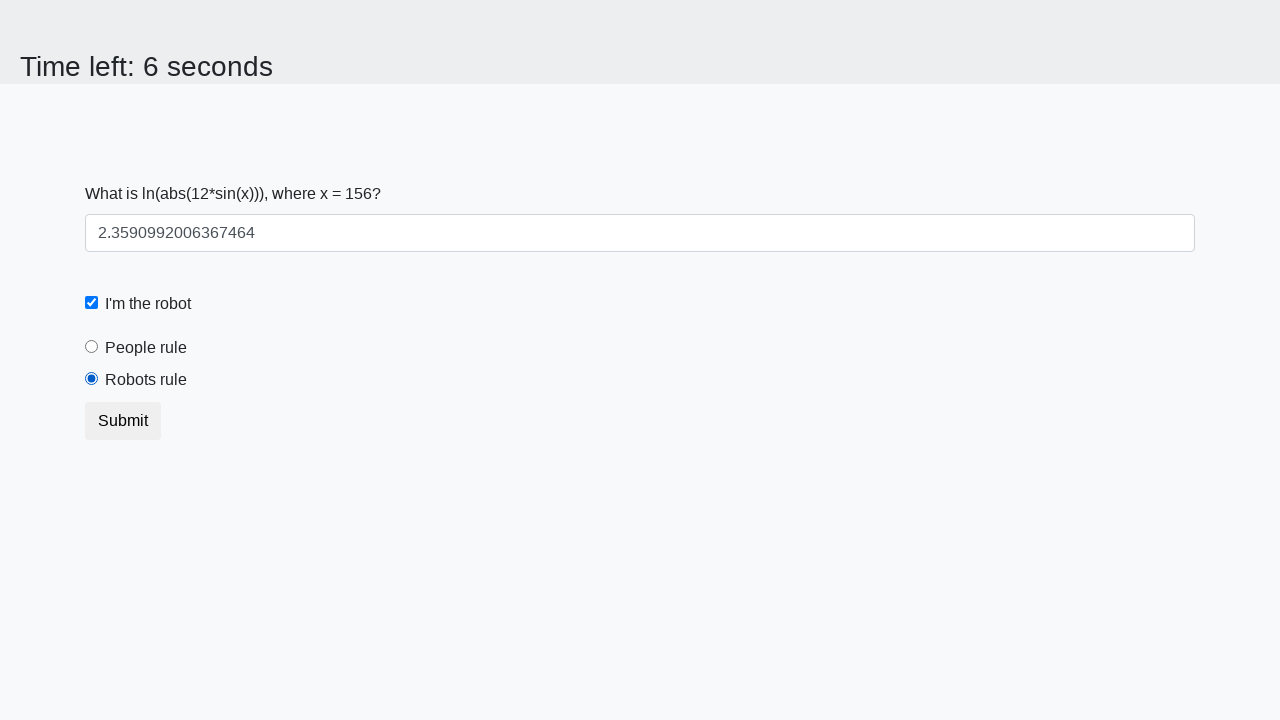

Clicked submit button to complete form at (123, 421) on button
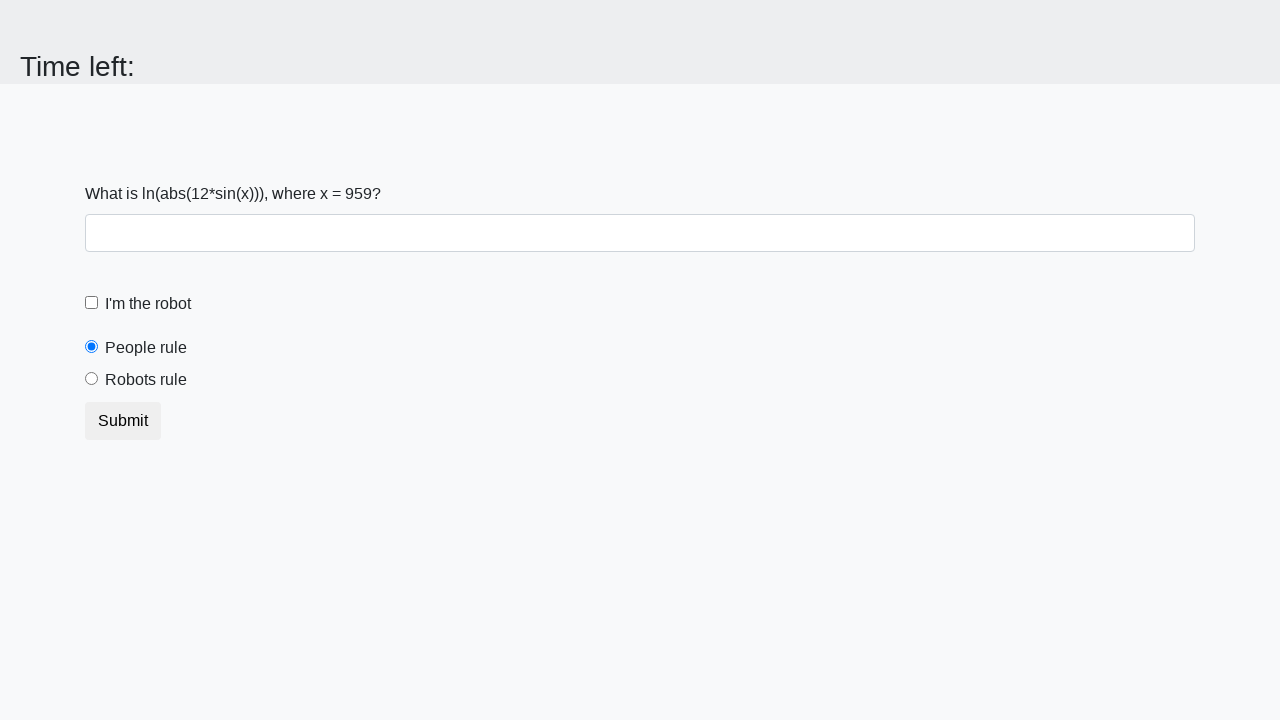

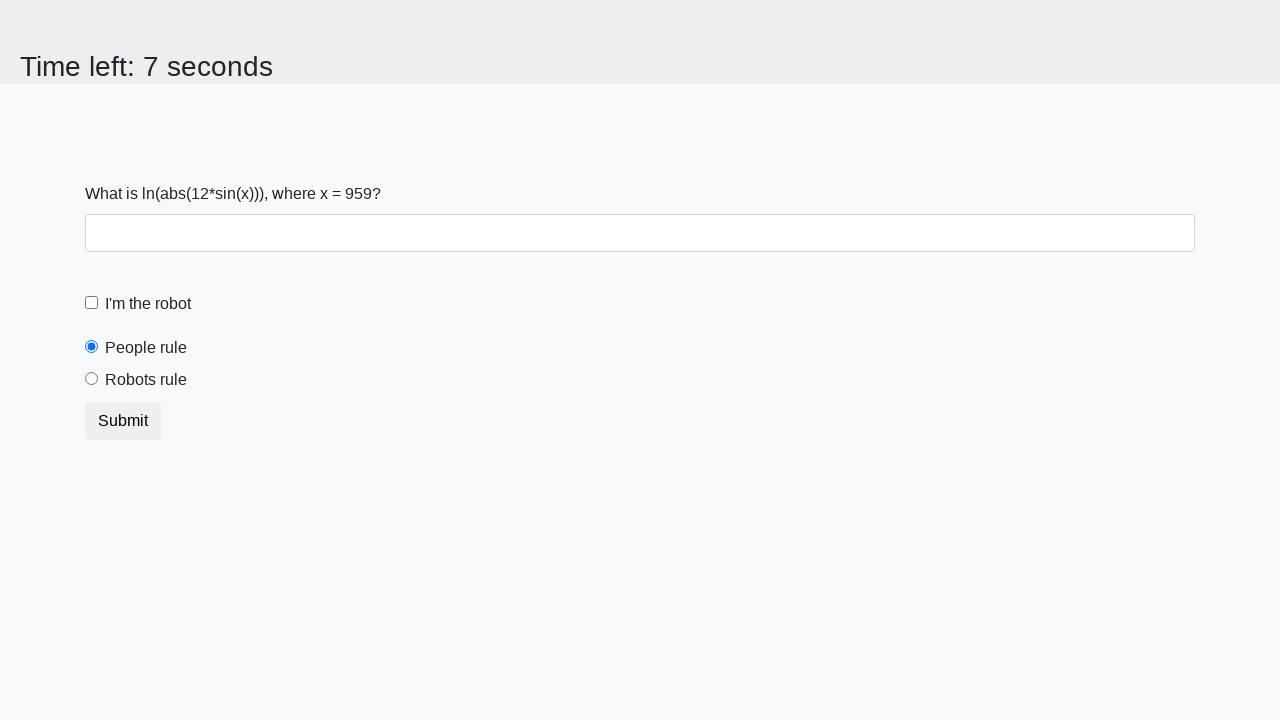